Tests the laminate calculator with large room (14.5x9.5m), large laminate panels (2500x400mm), and premium price, then verifies calculated area, panel counts, and total cost.

Starting URL: https://masterskayapola.ru/kalkulyator/laminata.html

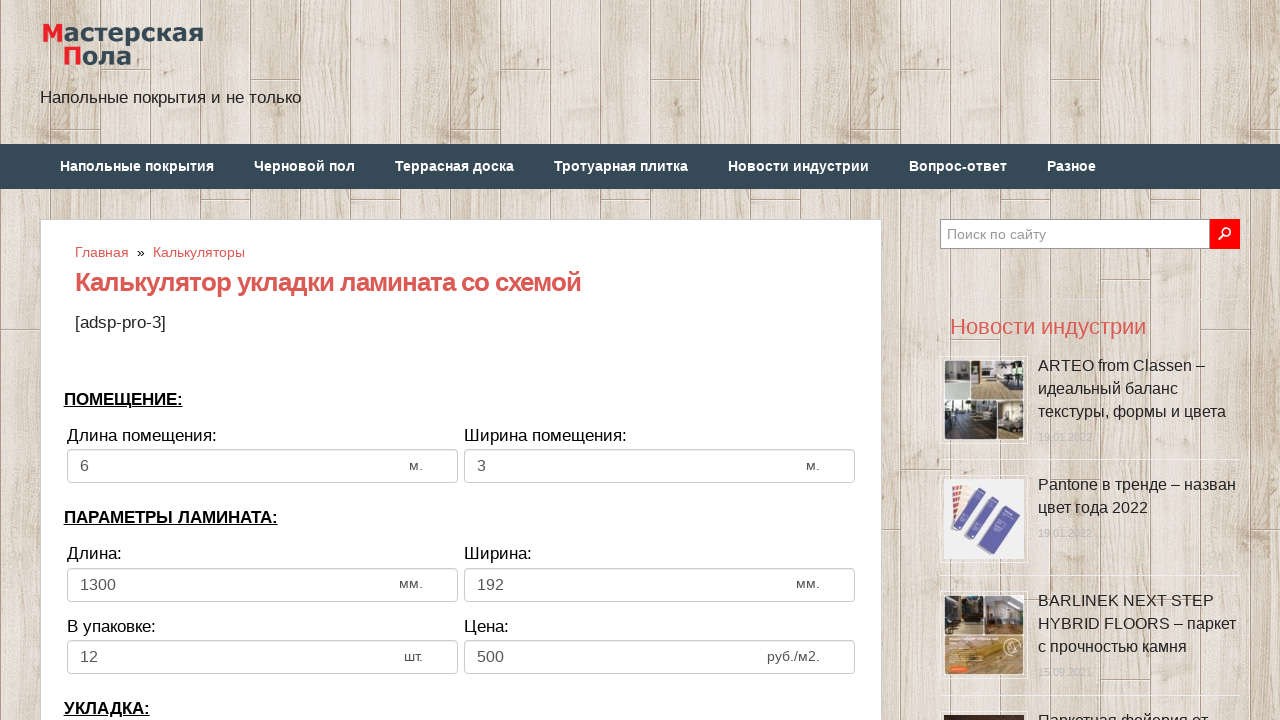

Clicked room width input field at (262, 466) on input[name='calc_roomwidth']
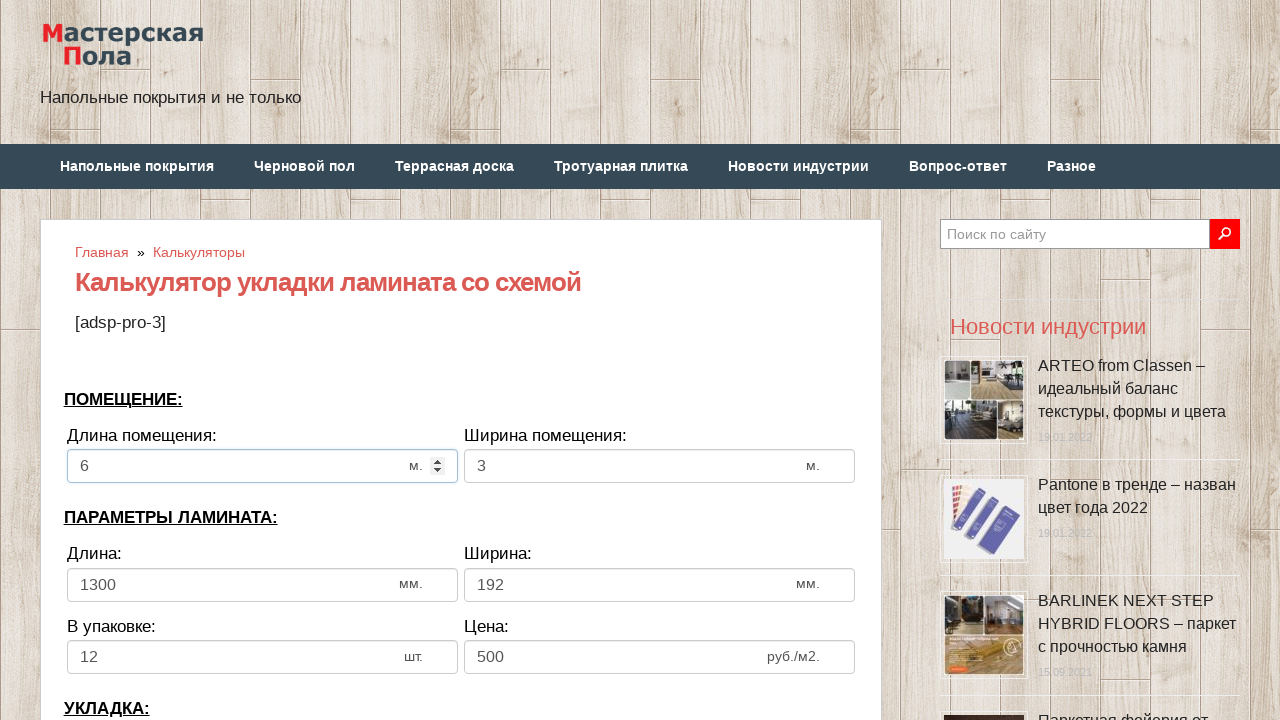

Filled room width with 14.5 meters on input[name='calc_roomwidth']
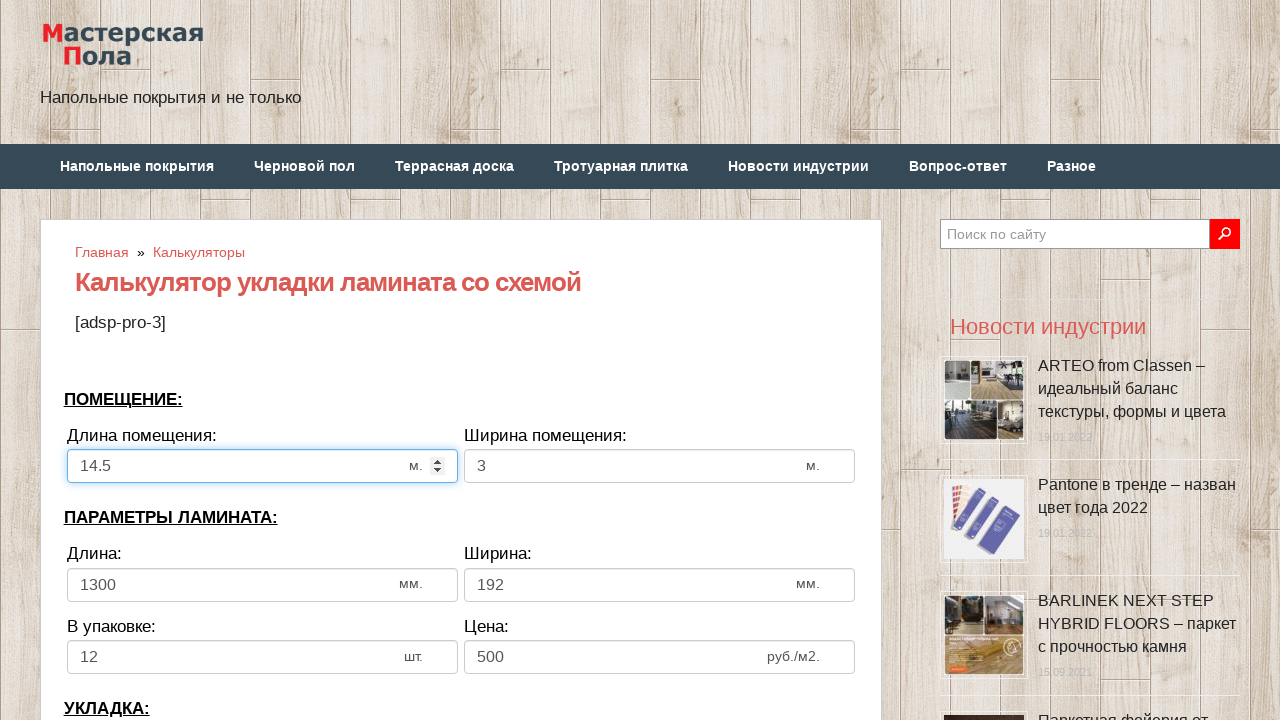

Clicked room height input field at (660, 466) on input[name='calc_roomheight']
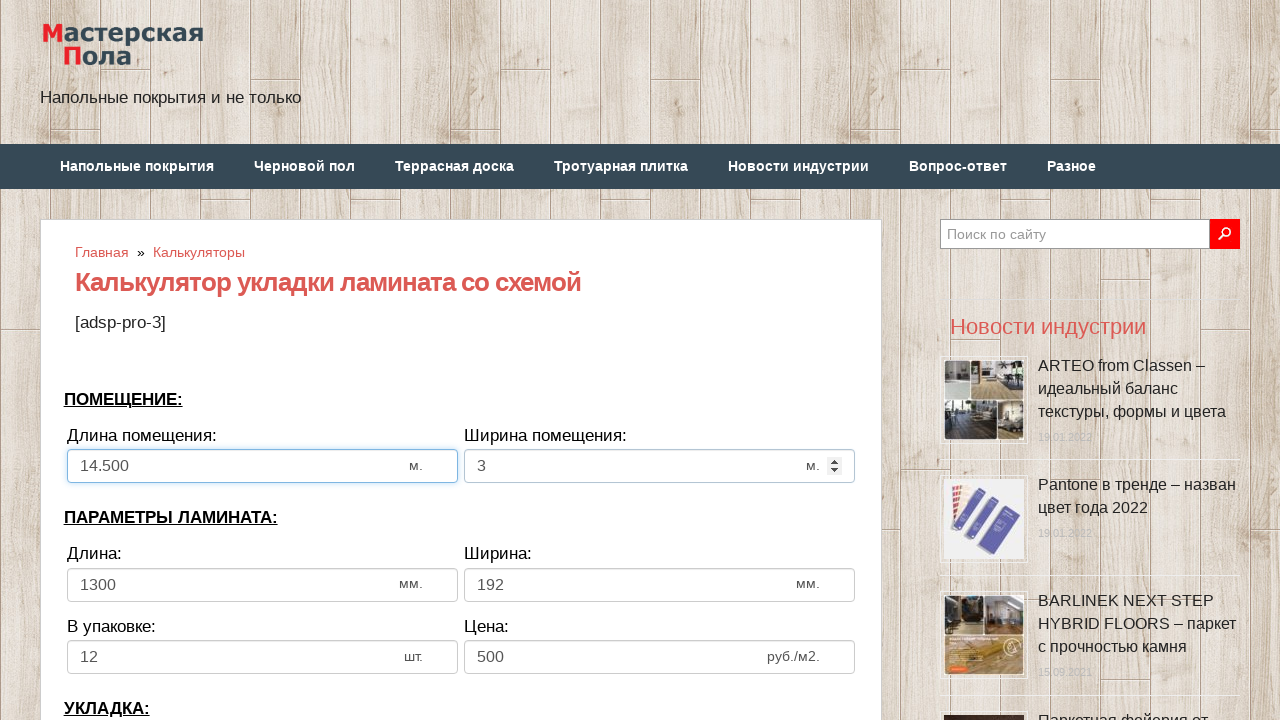

Filled room height with 9.5 meters on input[name='calc_roomheight']
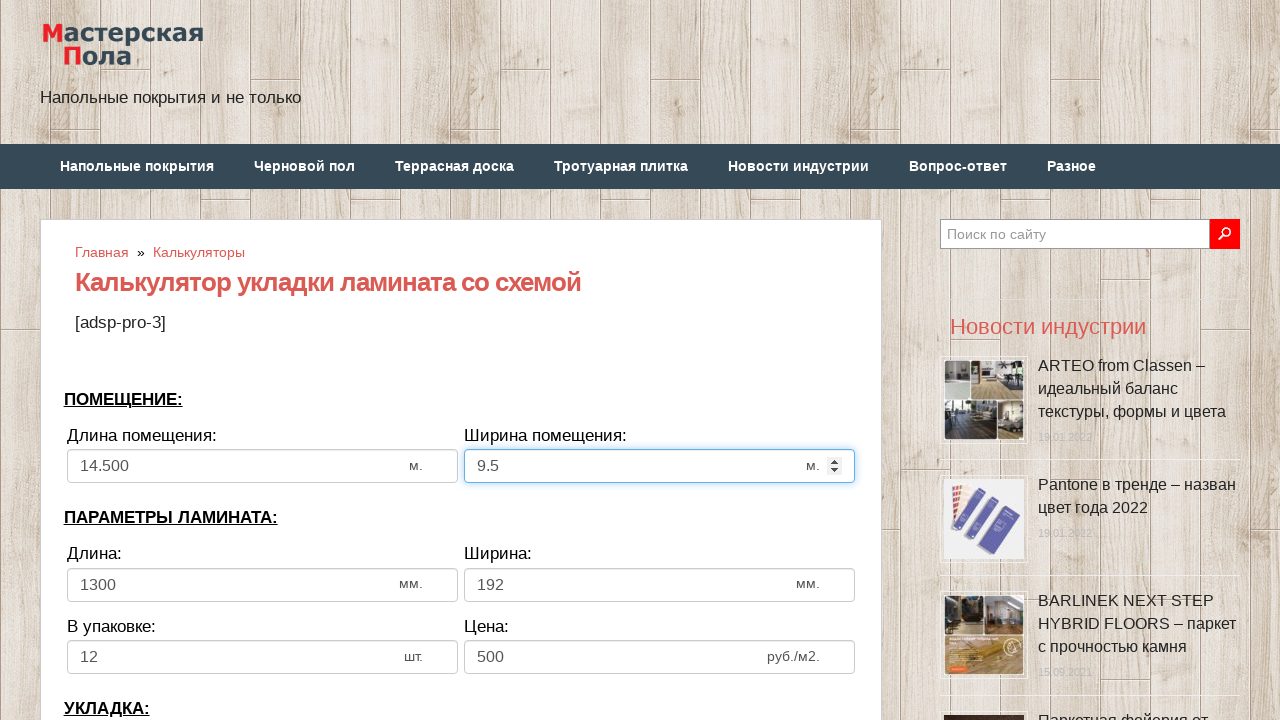

Clicked laminate width input field at (262, 585) on input[name='calc_lamwidth']
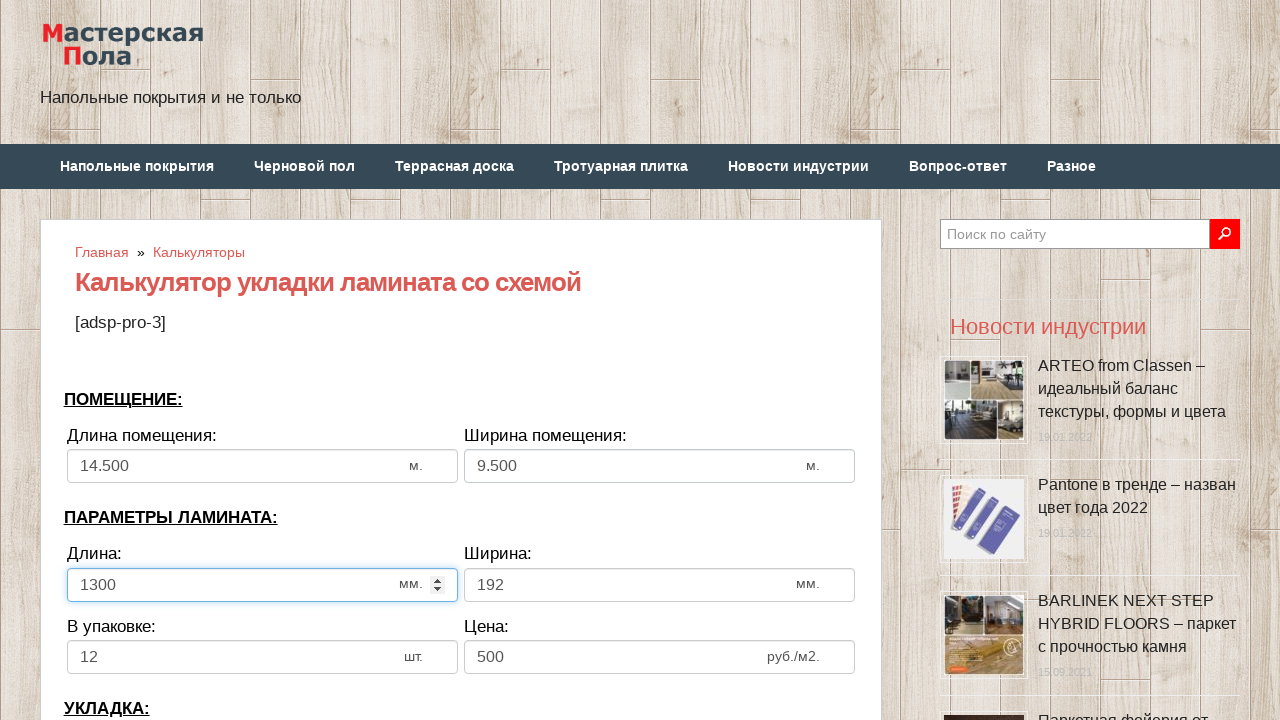

Filled laminate width with 2500 mm on input[name='calc_lamwidth']
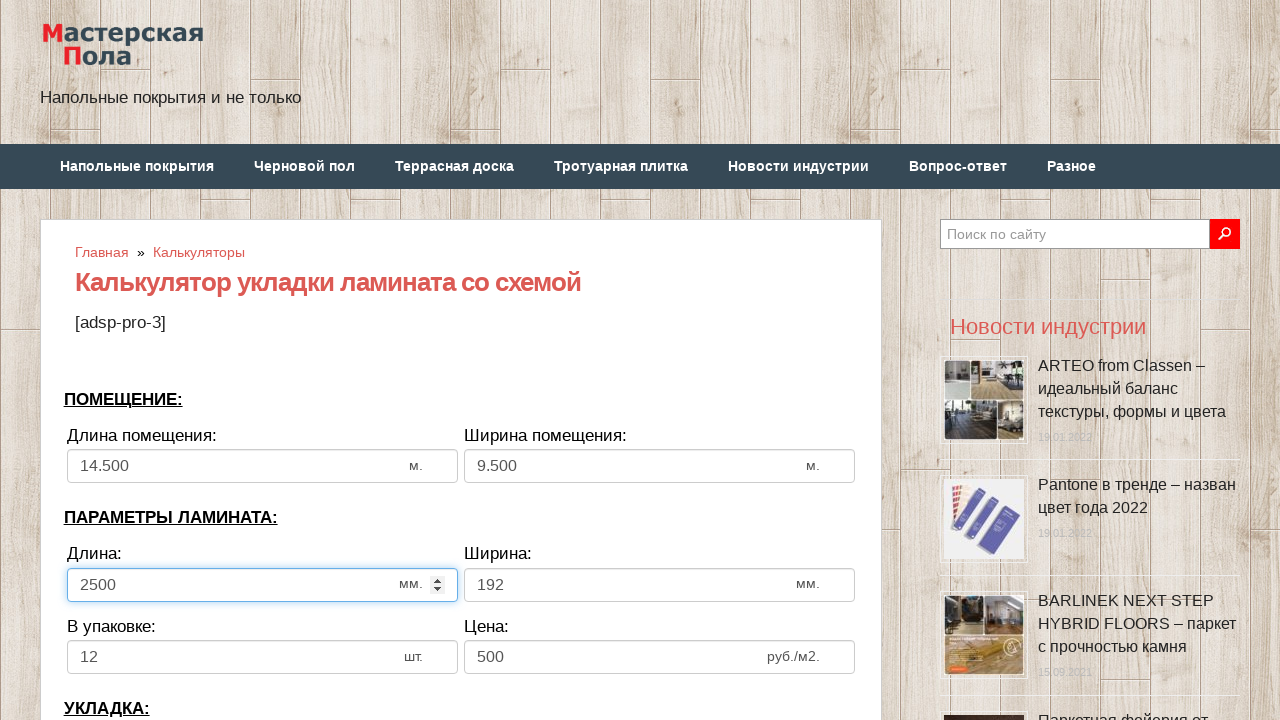

Clicked laminate height input field at (660, 585) on input[name='calc_lamheight']
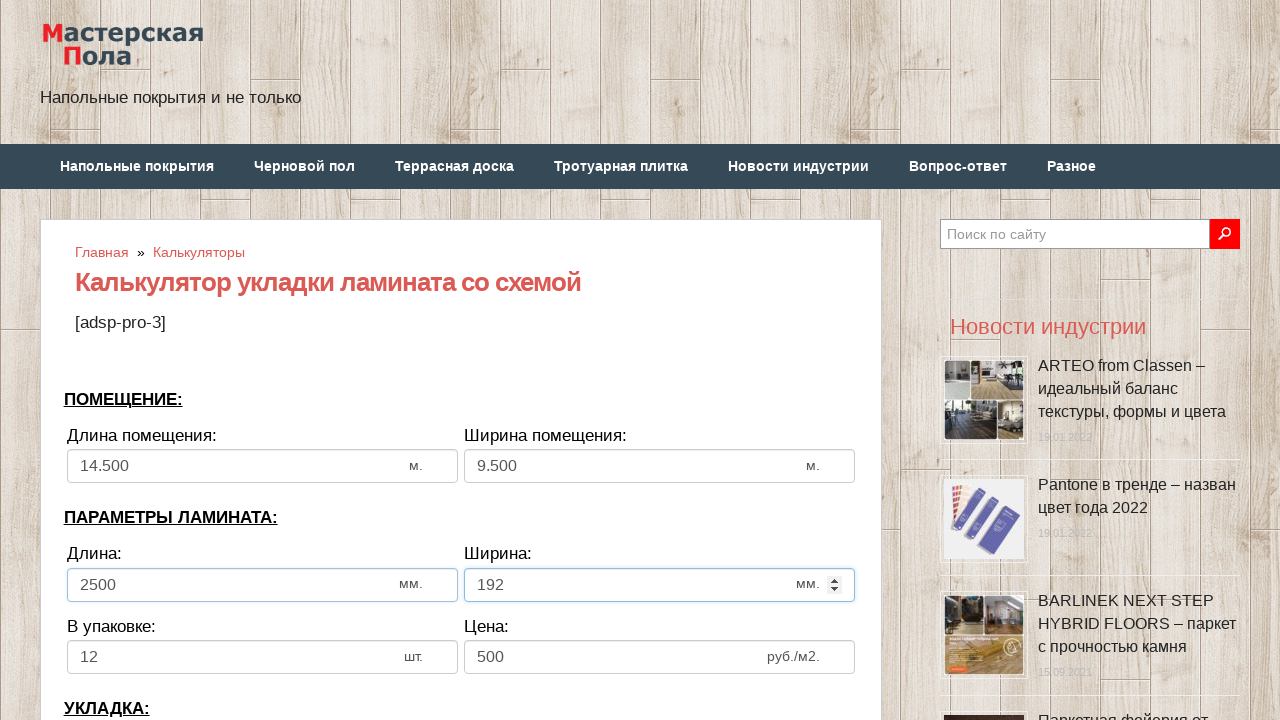

Filled laminate height with 400 mm on input[name='calc_lamheight']
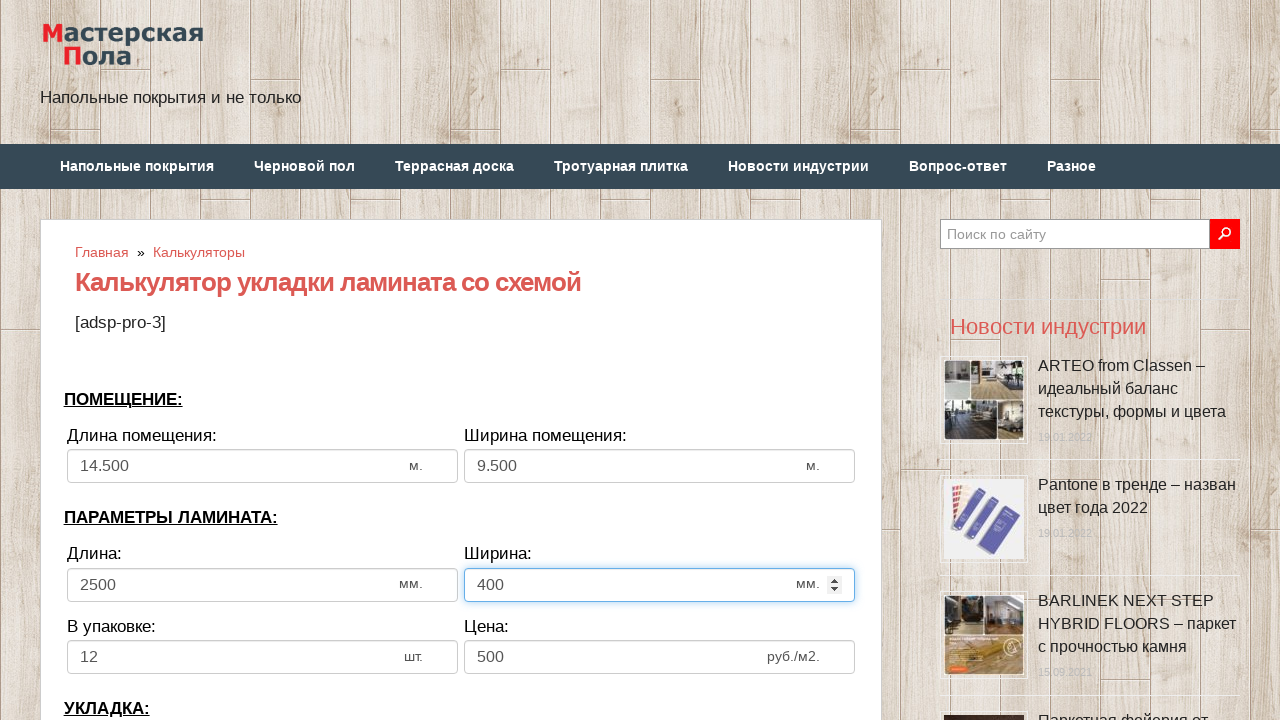

Clicked pieces in pack input field at (262, 657) on input[name='calc_inpack']
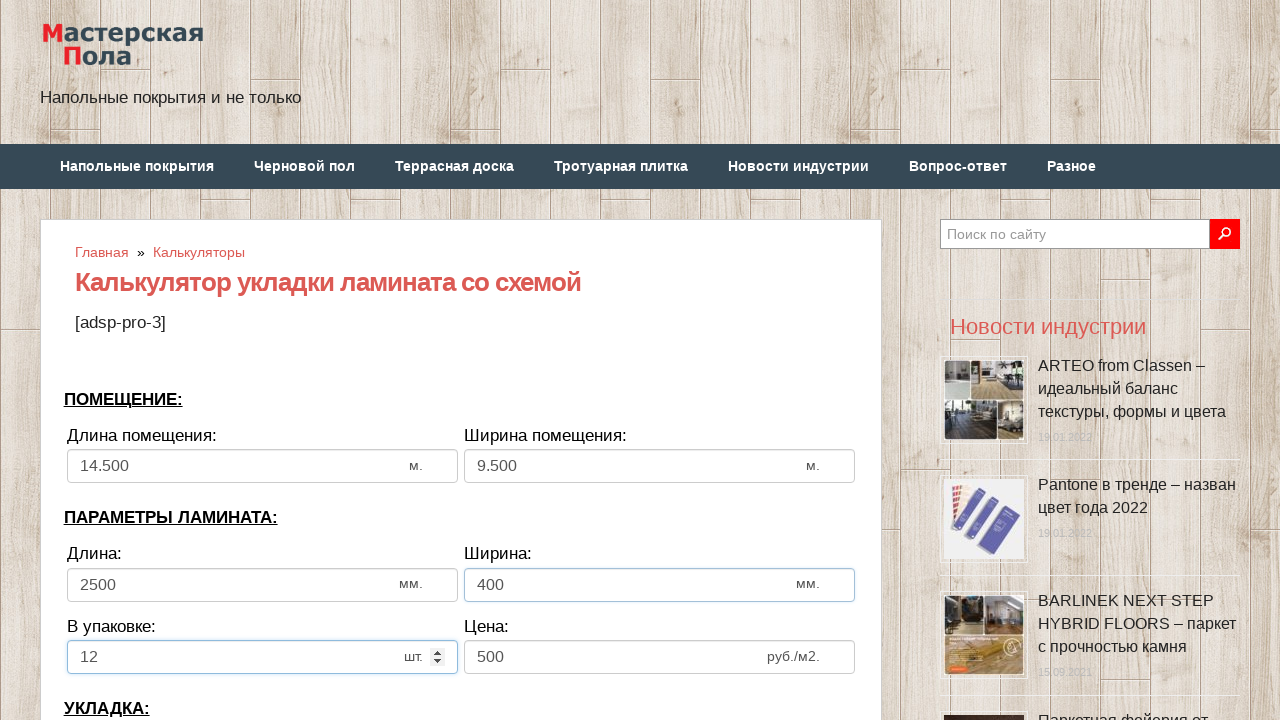

Filled pieces in pack with 5 on input[name='calc_inpack']
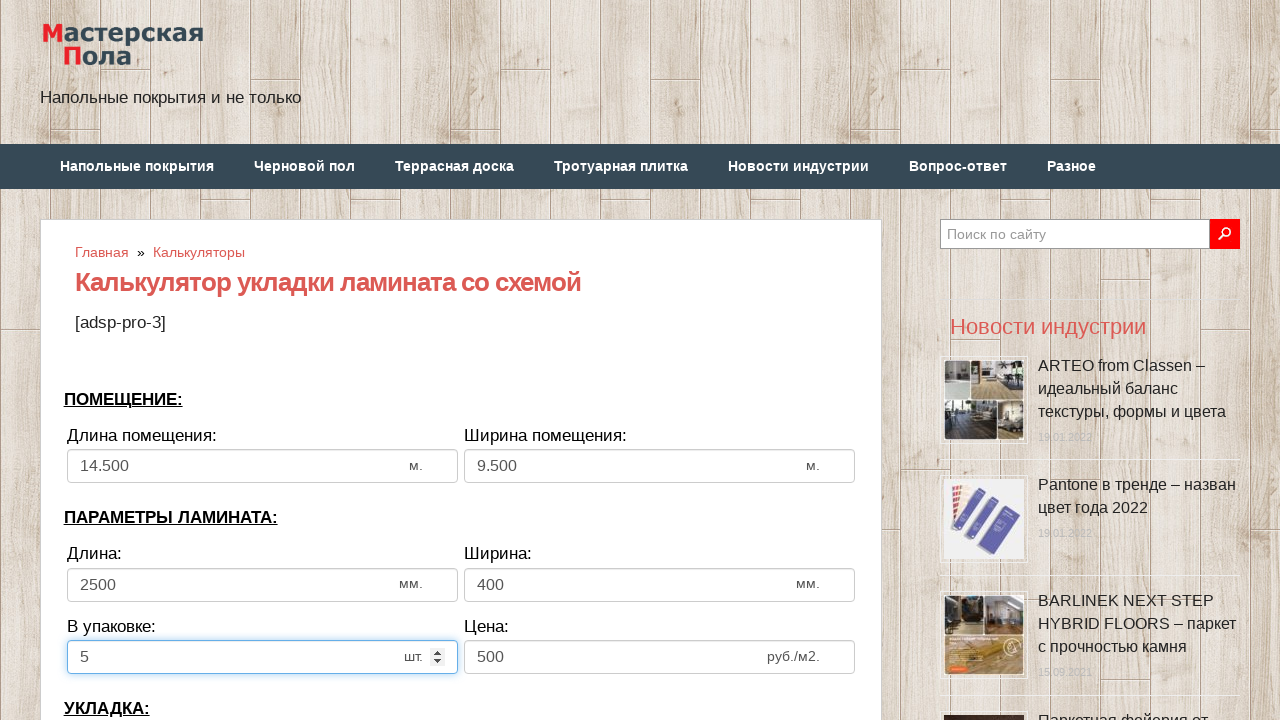

Clicked price input field at (660, 657) on input[name='calc_price']
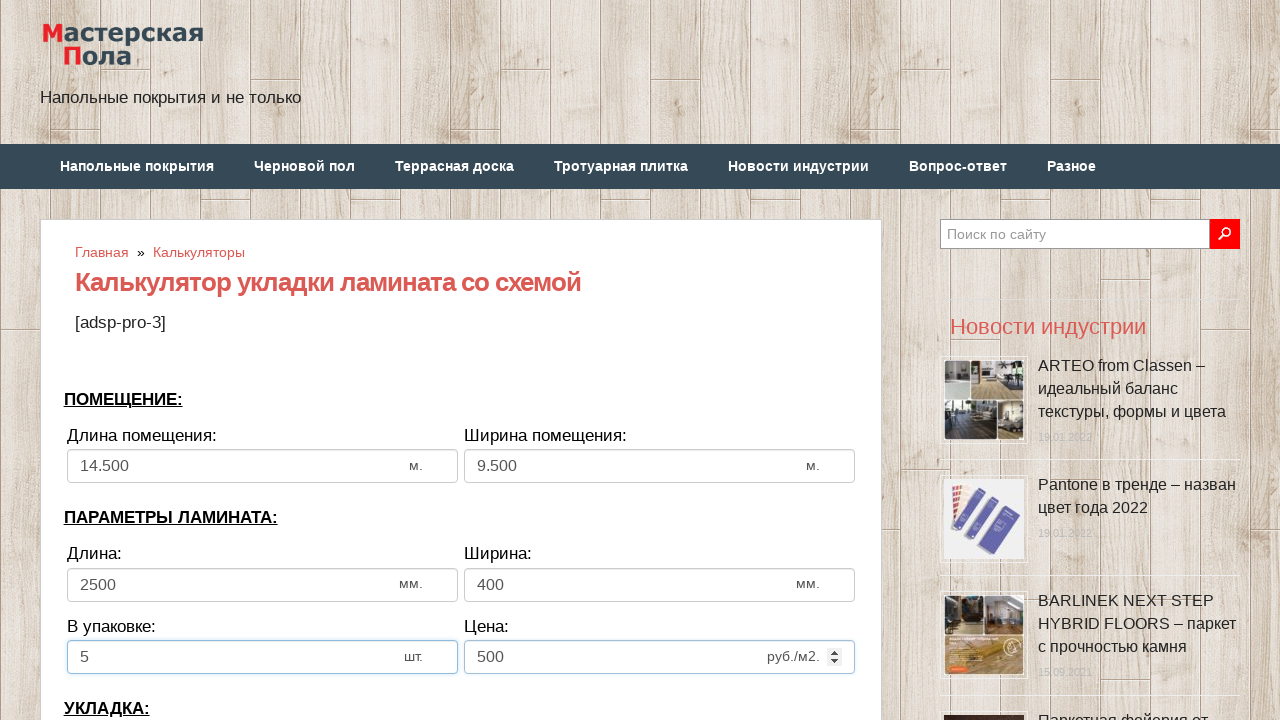

Filled price with 2000 (premium price) on input[name='calc_price']
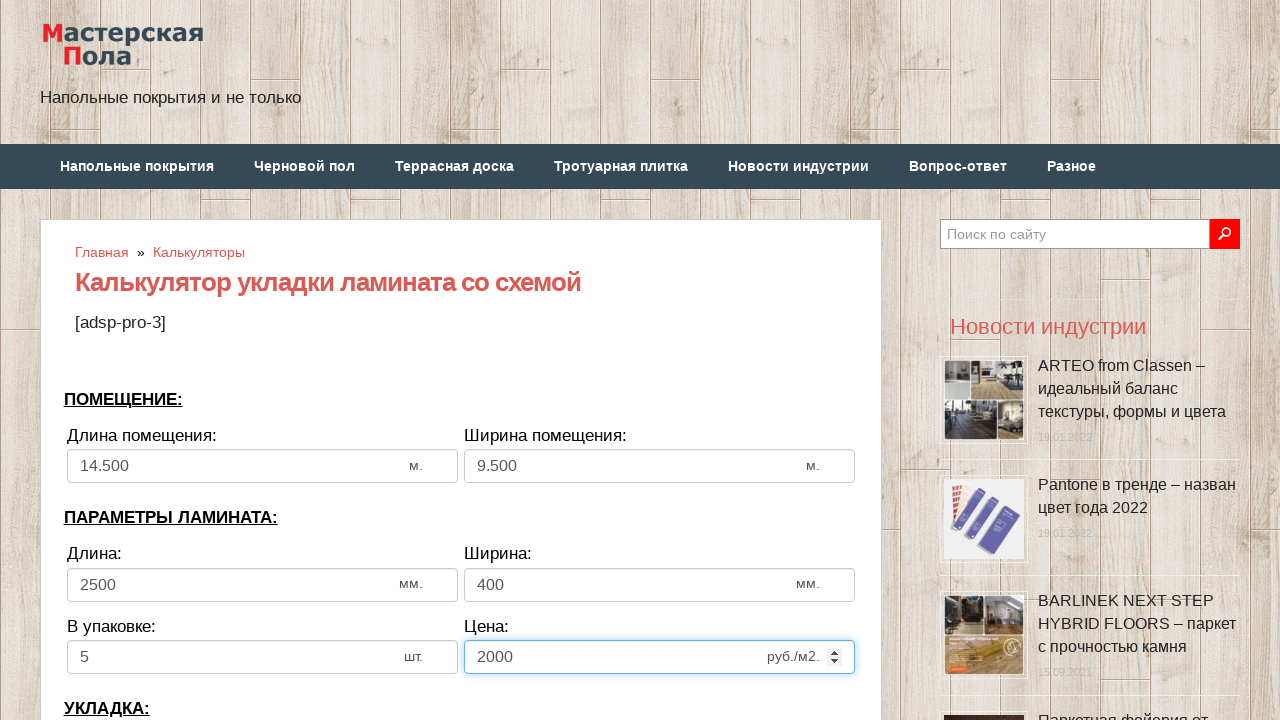

Selected laying direction 'tow' (to width) on select[name='calc_direct']
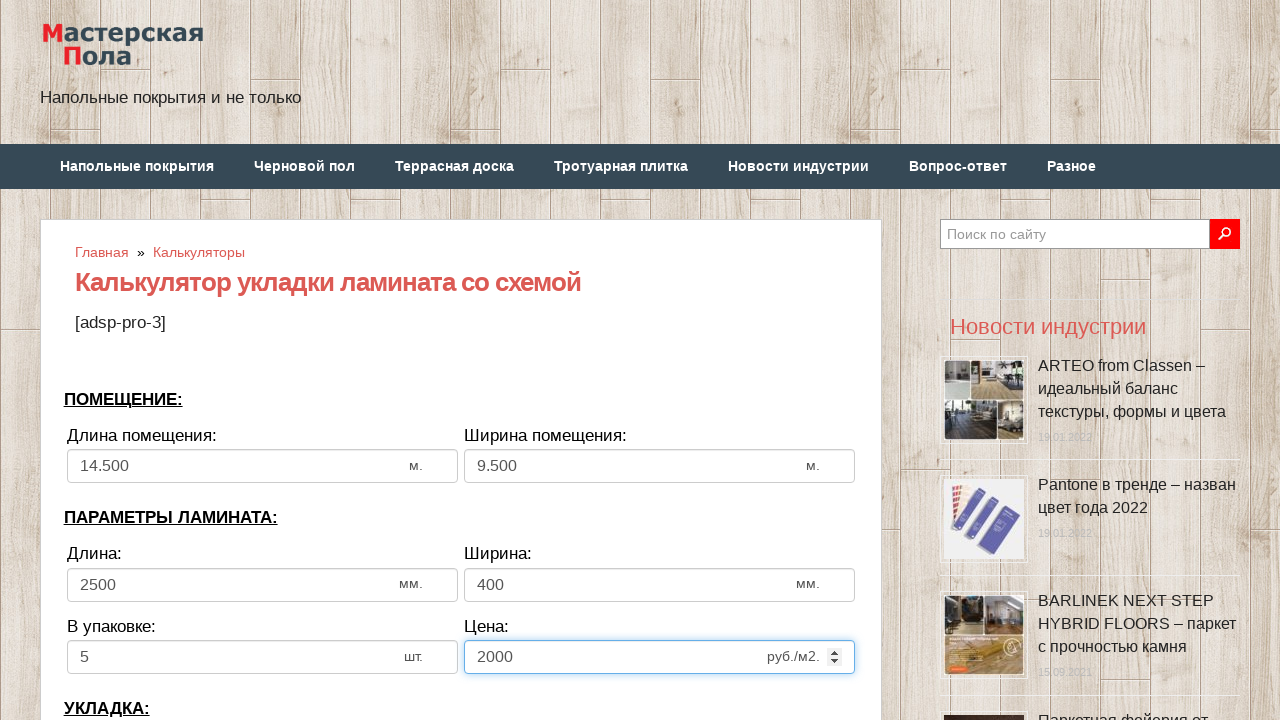

Clicked bias/offset input field at (262, 361) on input[name='calc_bias']
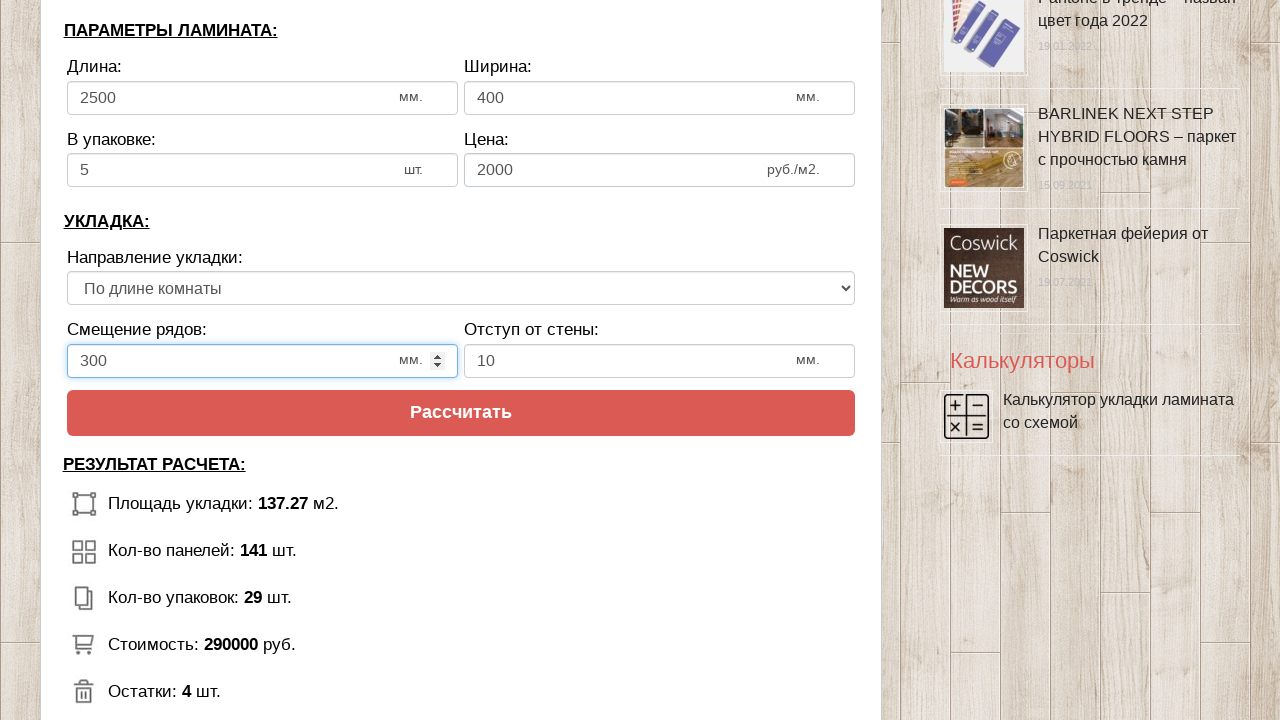

Filled bias/offset with 500 mm on input[name='calc_bias']
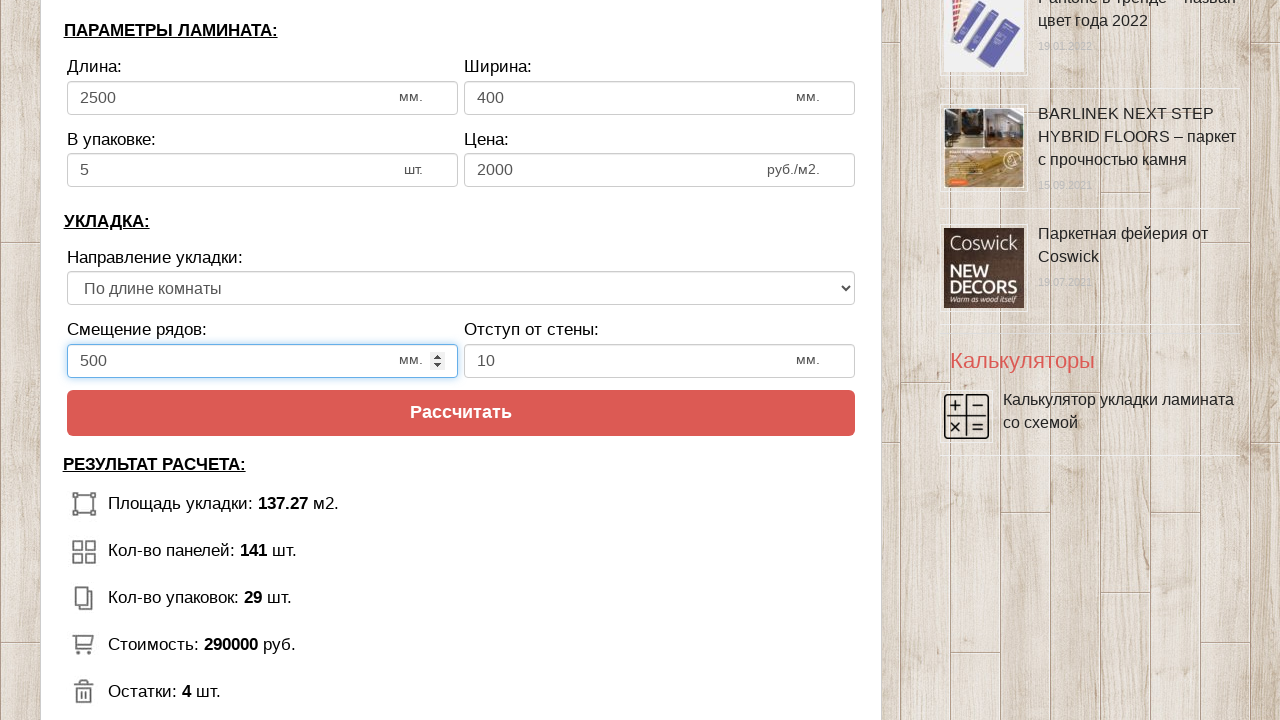

Clicked wall distance input field at (660, 361) on input[name='calc_walldist']
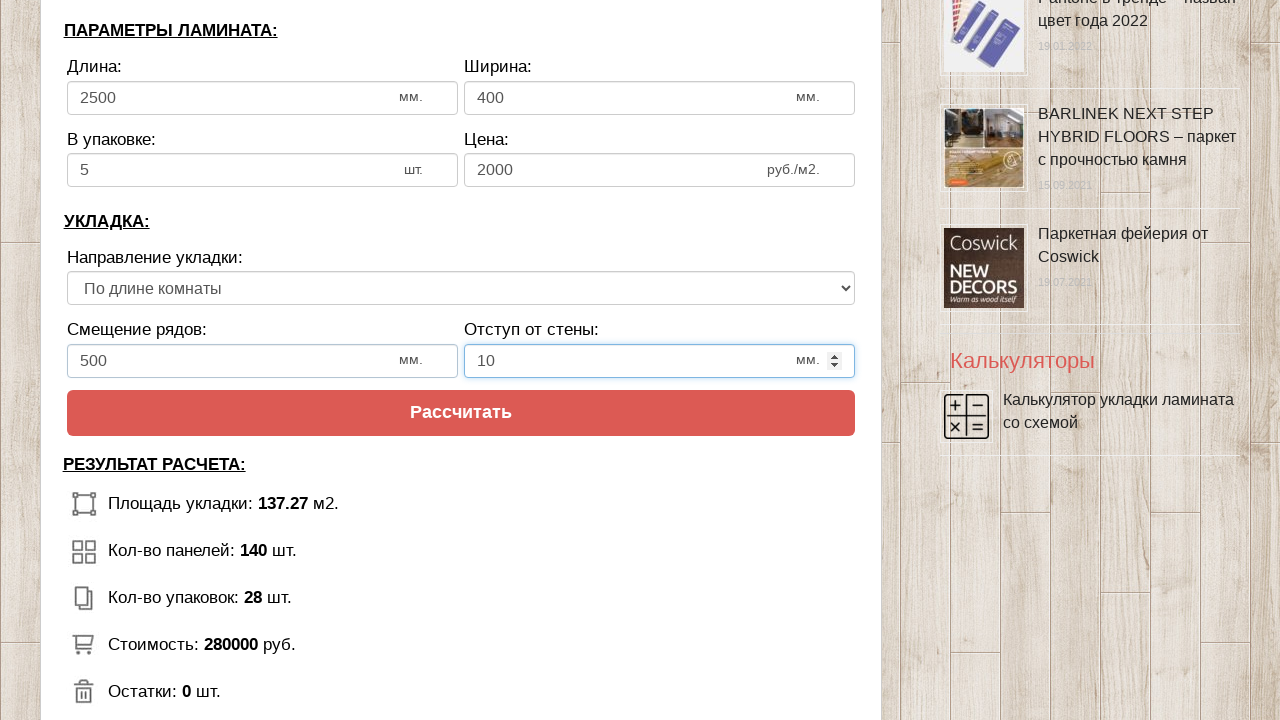

Filled wall distance with 400 mm on input[name='calc_walldist']
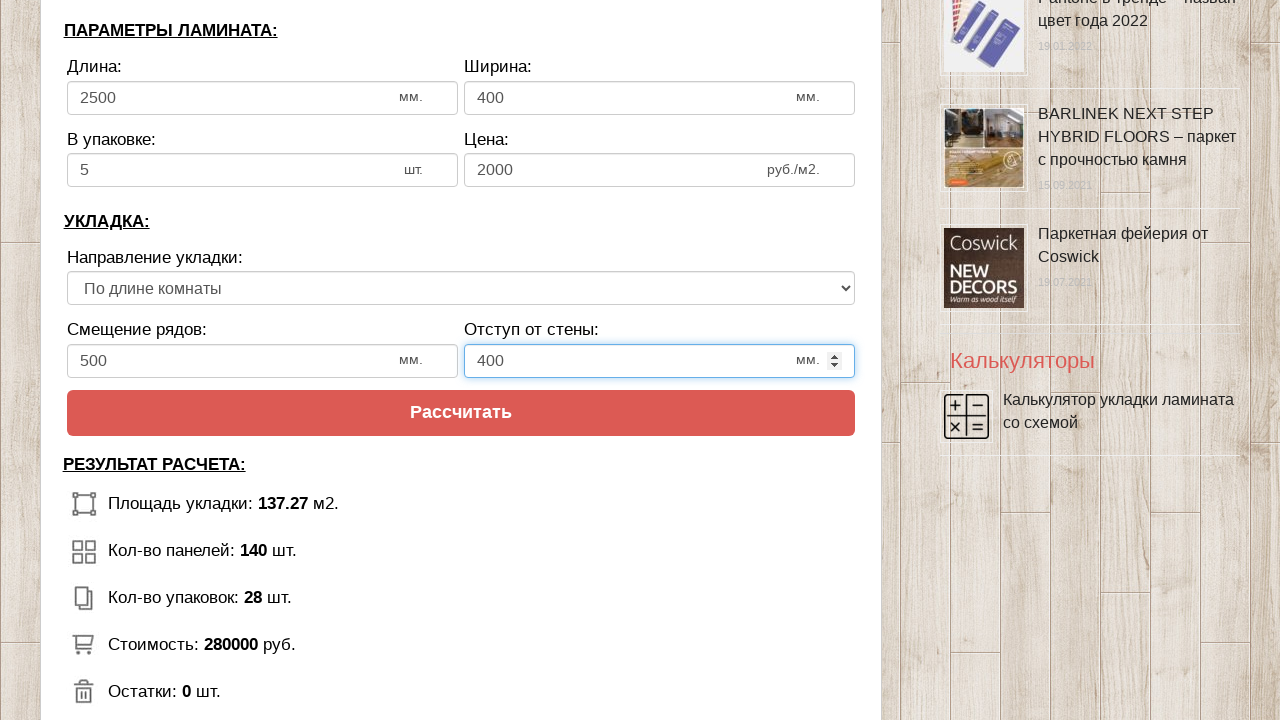

Clicked calculate button to compute laminate requirements at (461, 413) on [value='Рассчитать']
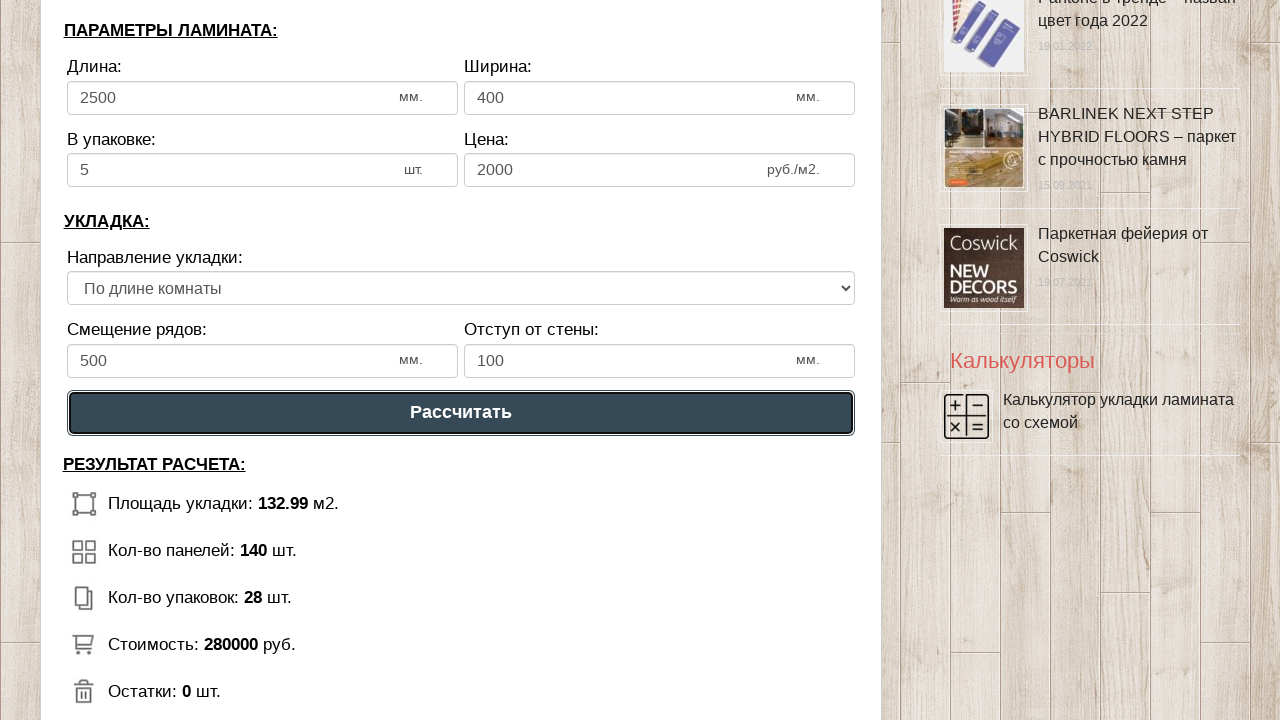

Calculation results loaded, verified calculated area element appeared
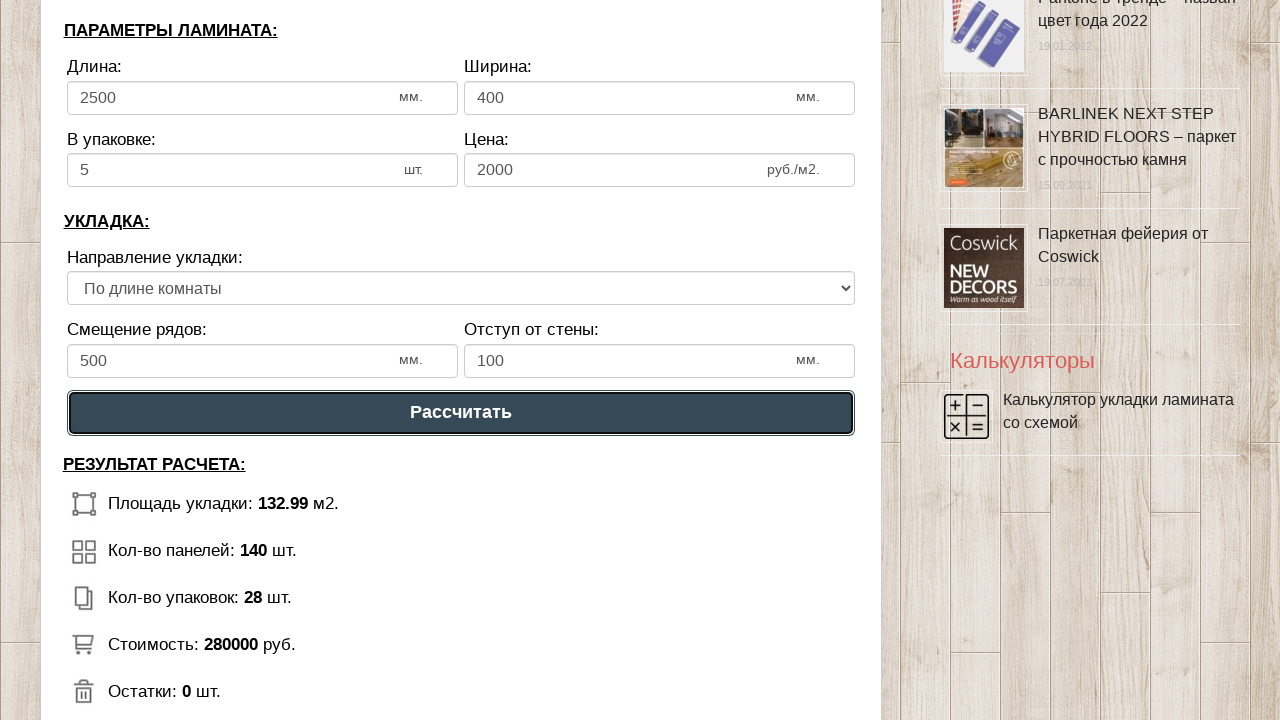

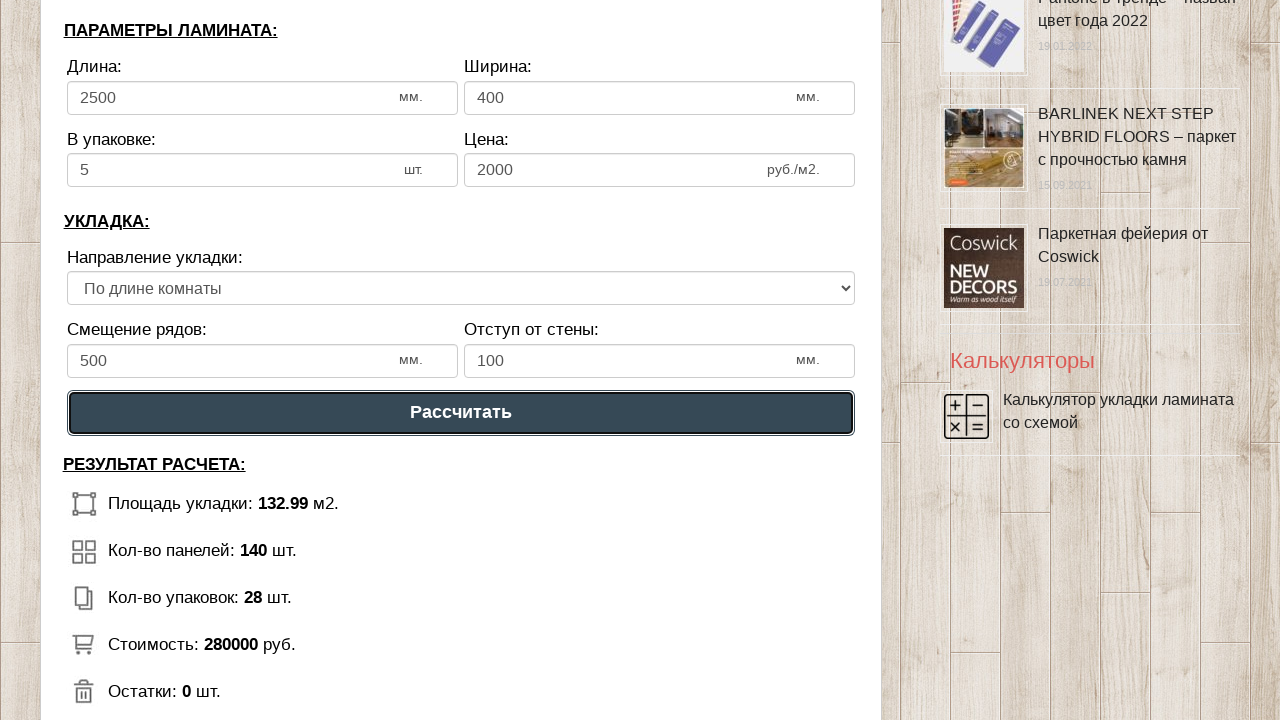